Tests the toggle-all functionality to mark all todos as completed and then active again

Starting URL: https://todomvc.com/examples/react/dist/

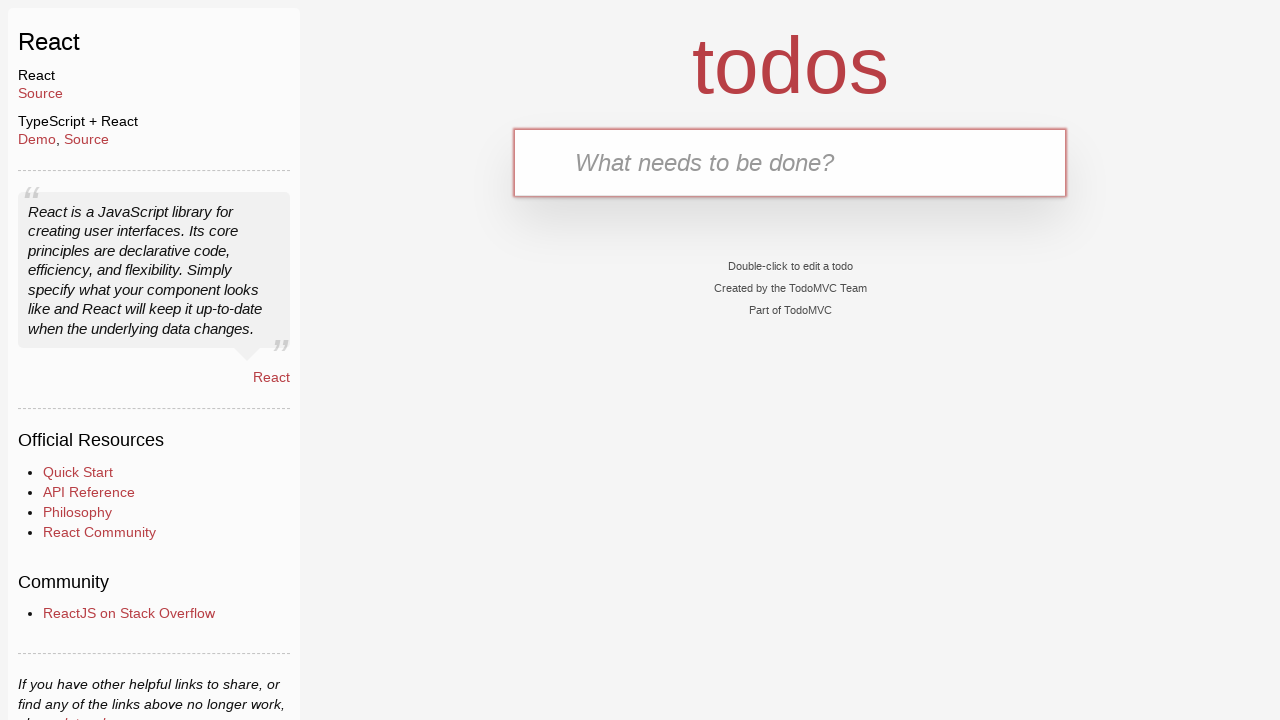

Waited for new todo input field to be visible
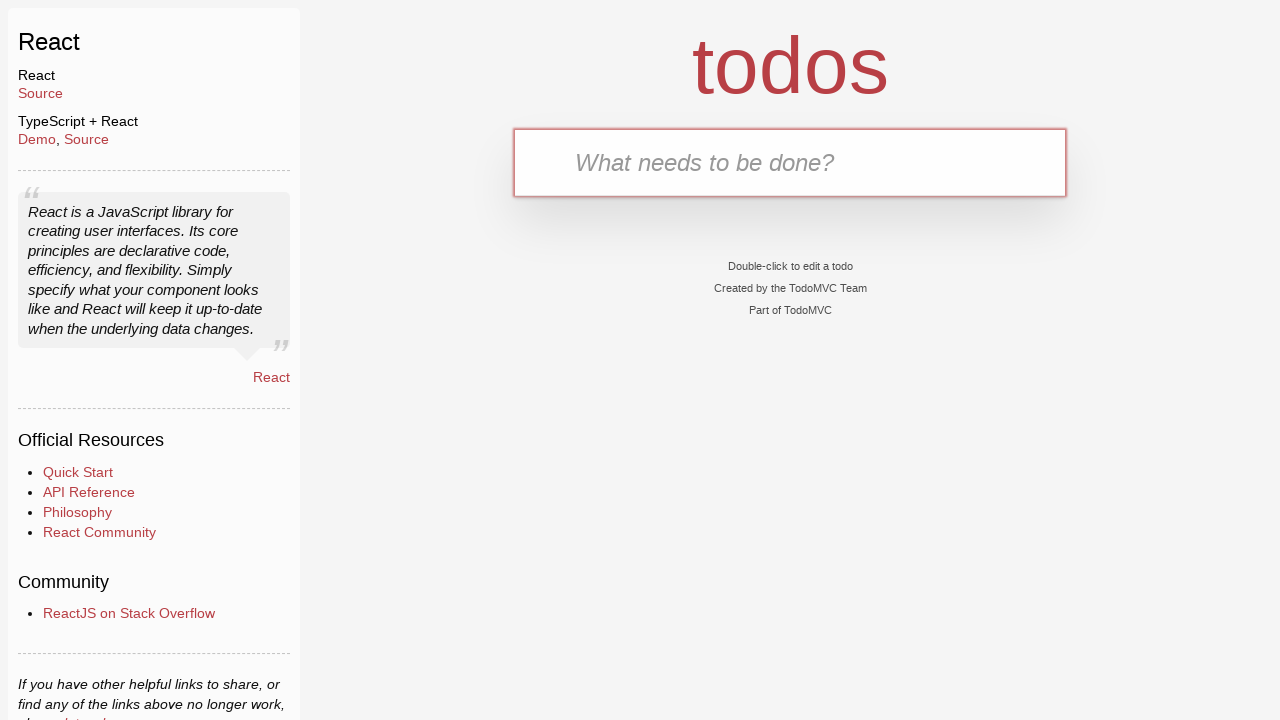

Filled todo input with 'ToDo0' on input.new-todo
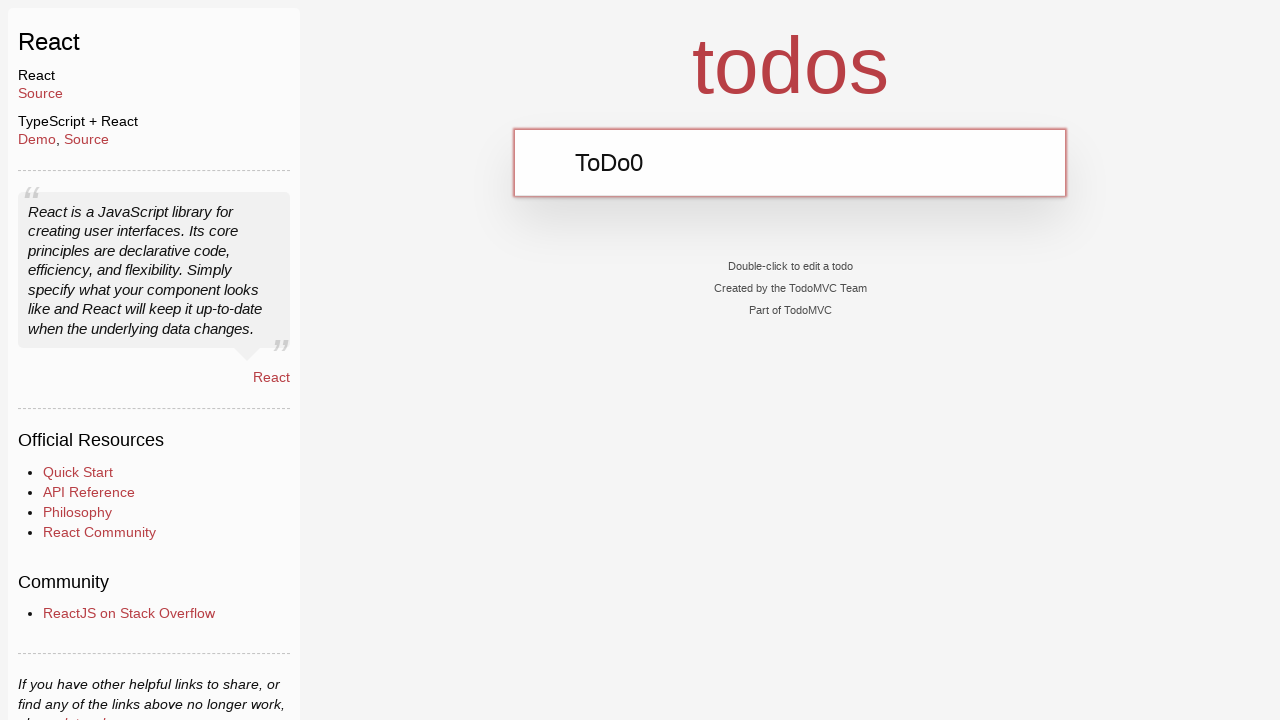

Pressed Enter to add 'ToDo0' to the list on input.new-todo
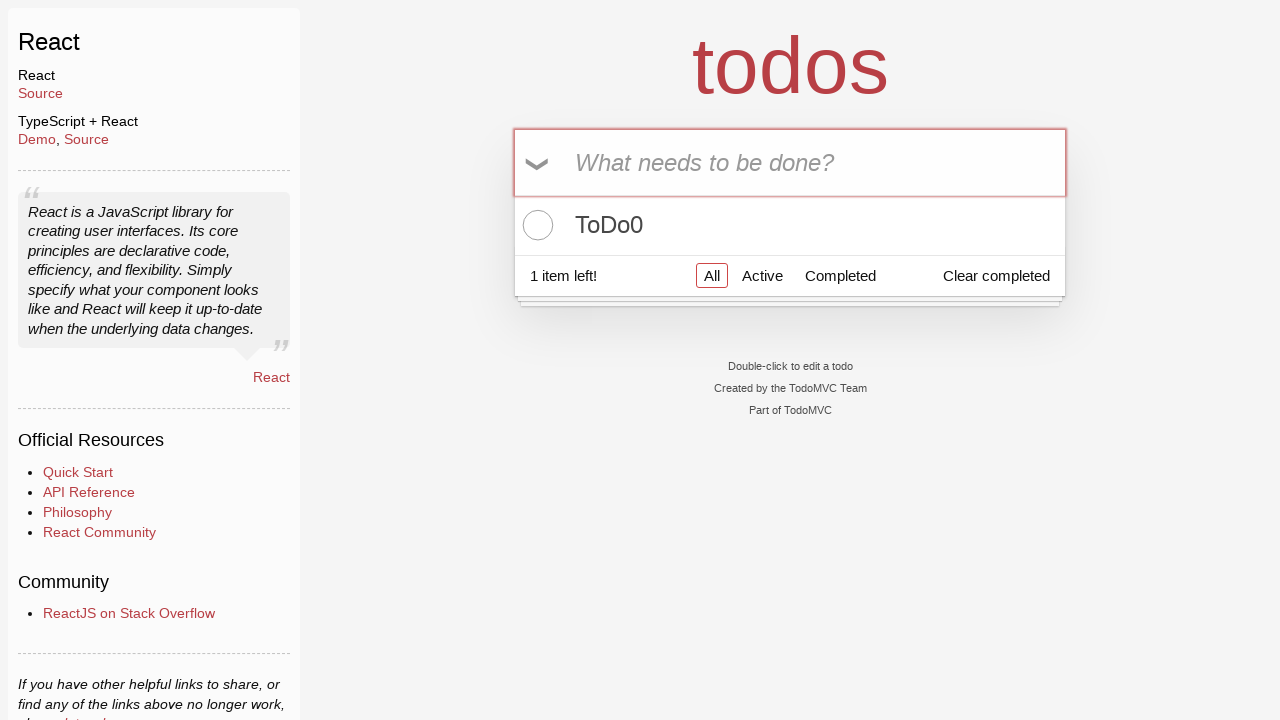

Filled todo input with 'ToDo1' on input.new-todo
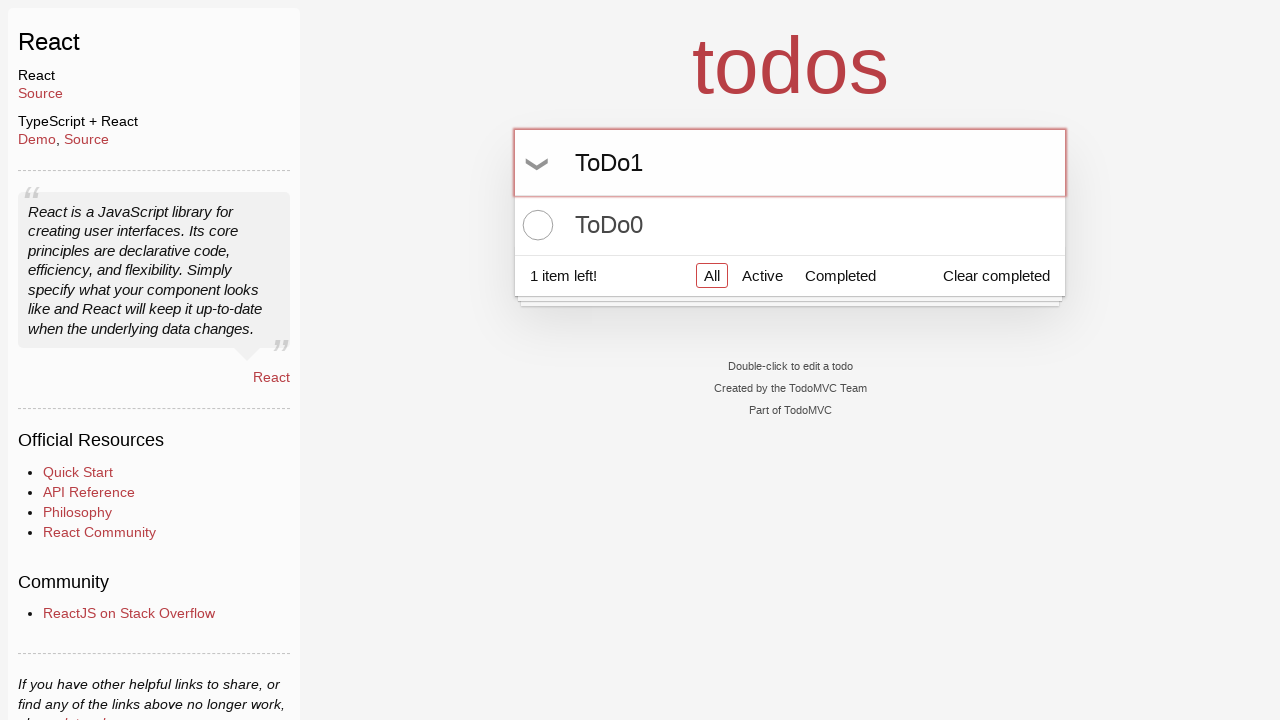

Pressed Enter to add 'ToDo1' to the list on input.new-todo
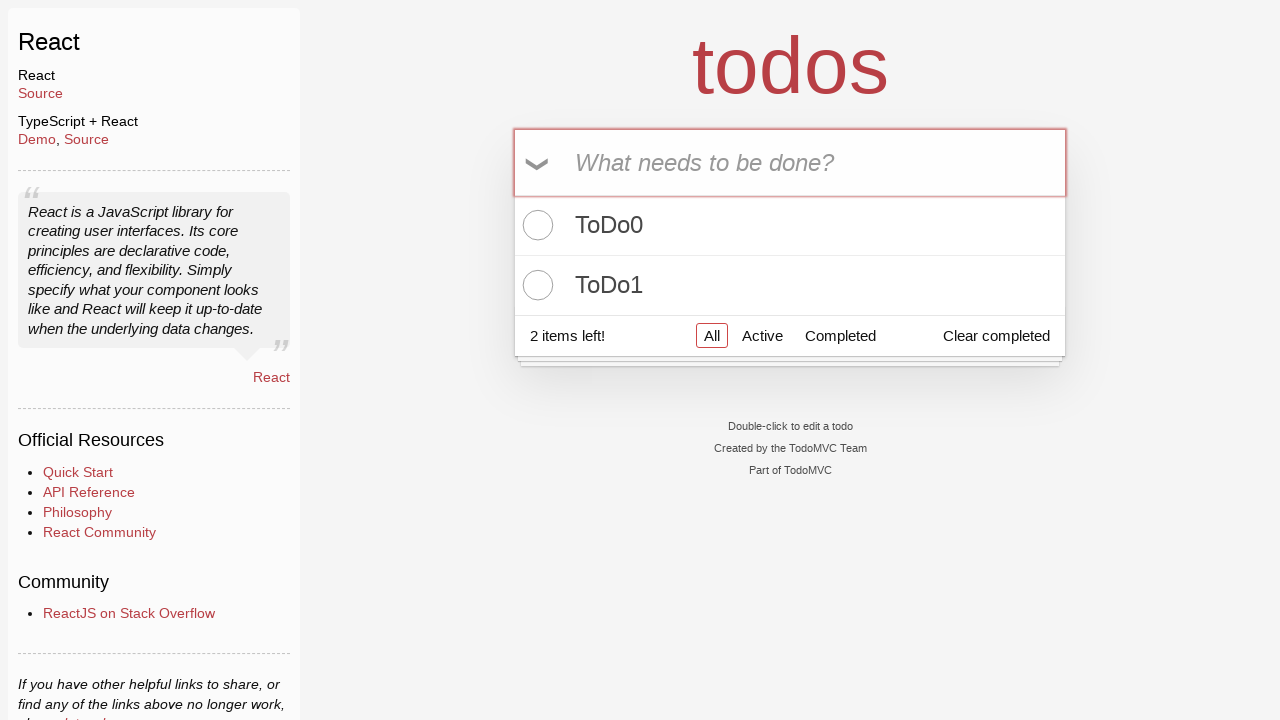

Filled todo input with 'ToDo2' on input.new-todo
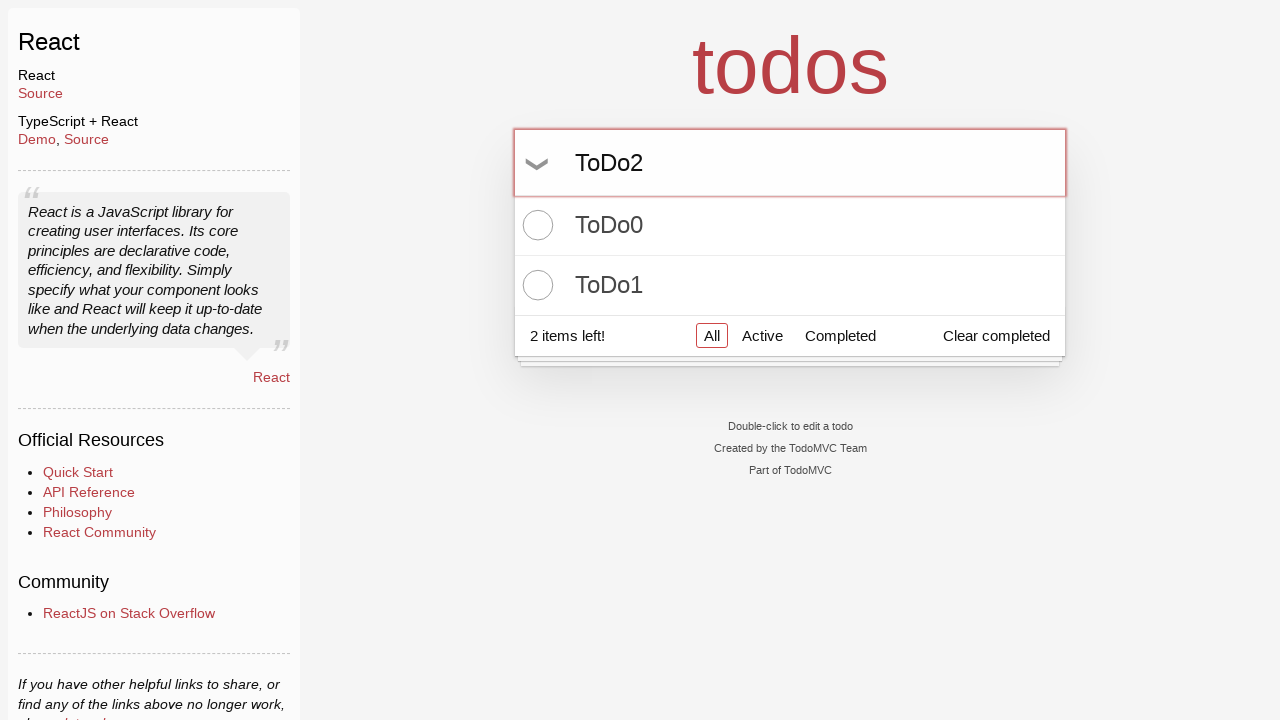

Pressed Enter to add 'ToDo2' to the list on input.new-todo
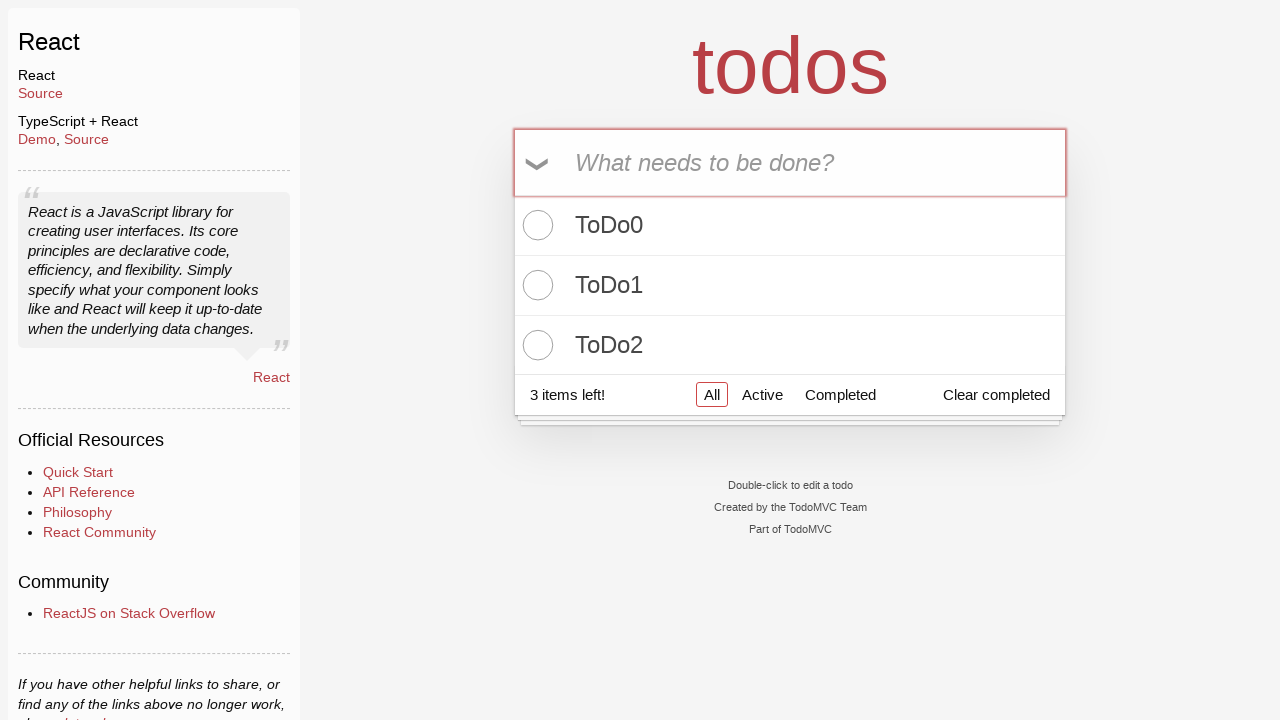

Filled todo input with 'ToDo3' on input.new-todo
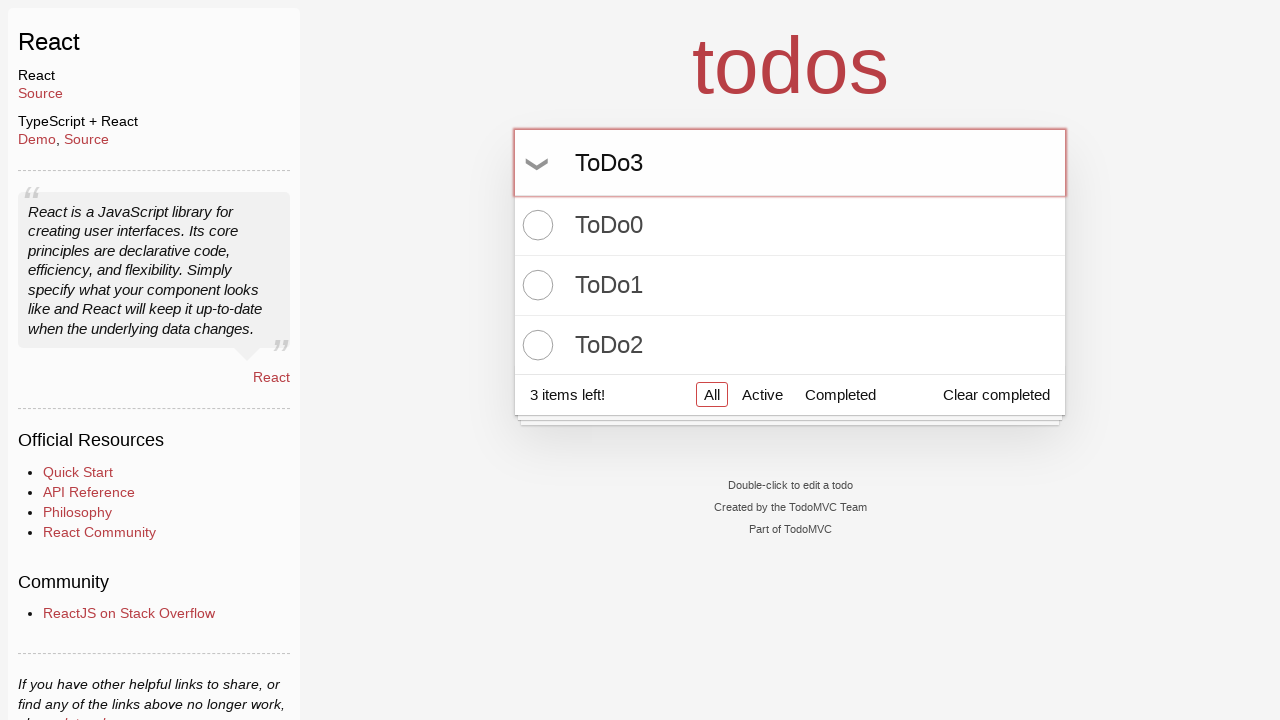

Pressed Enter to add 'ToDo3' to the list on input.new-todo
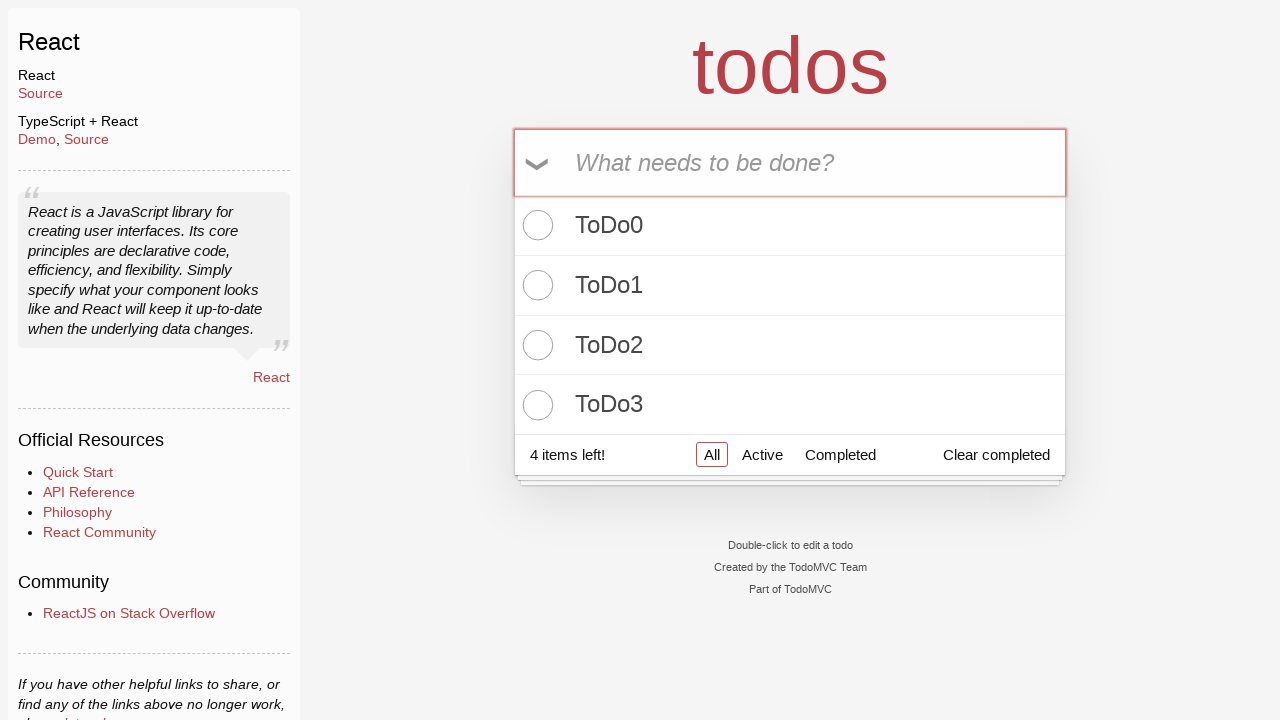

Filled todo input with 'ToDo4' on input.new-todo
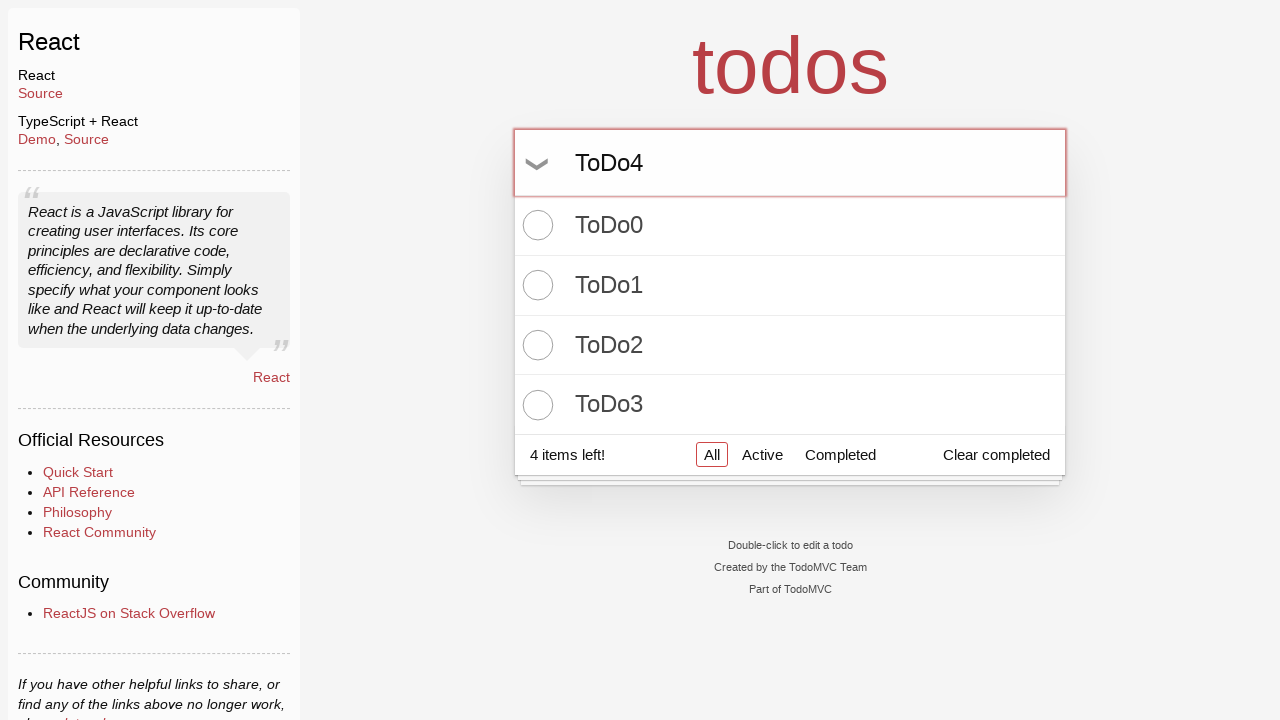

Pressed Enter to add 'ToDo4' to the list on input.new-todo
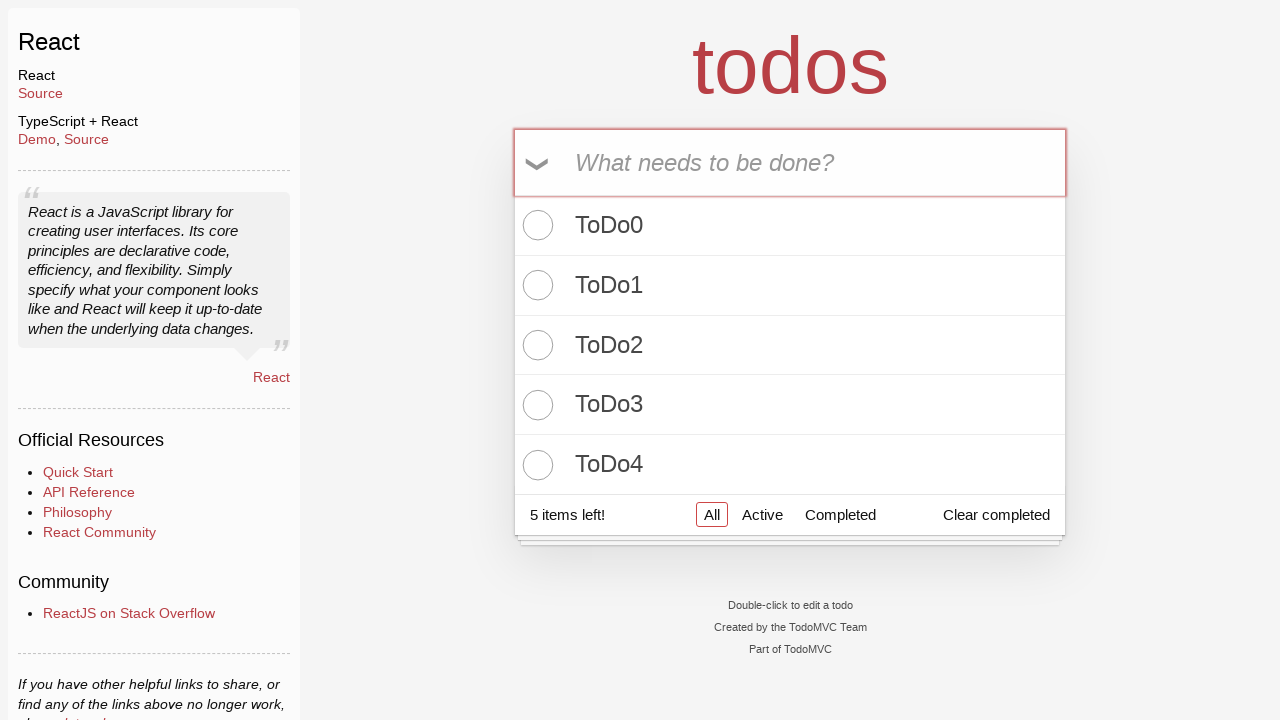

Filled todo input with 'ToDo5' on input.new-todo
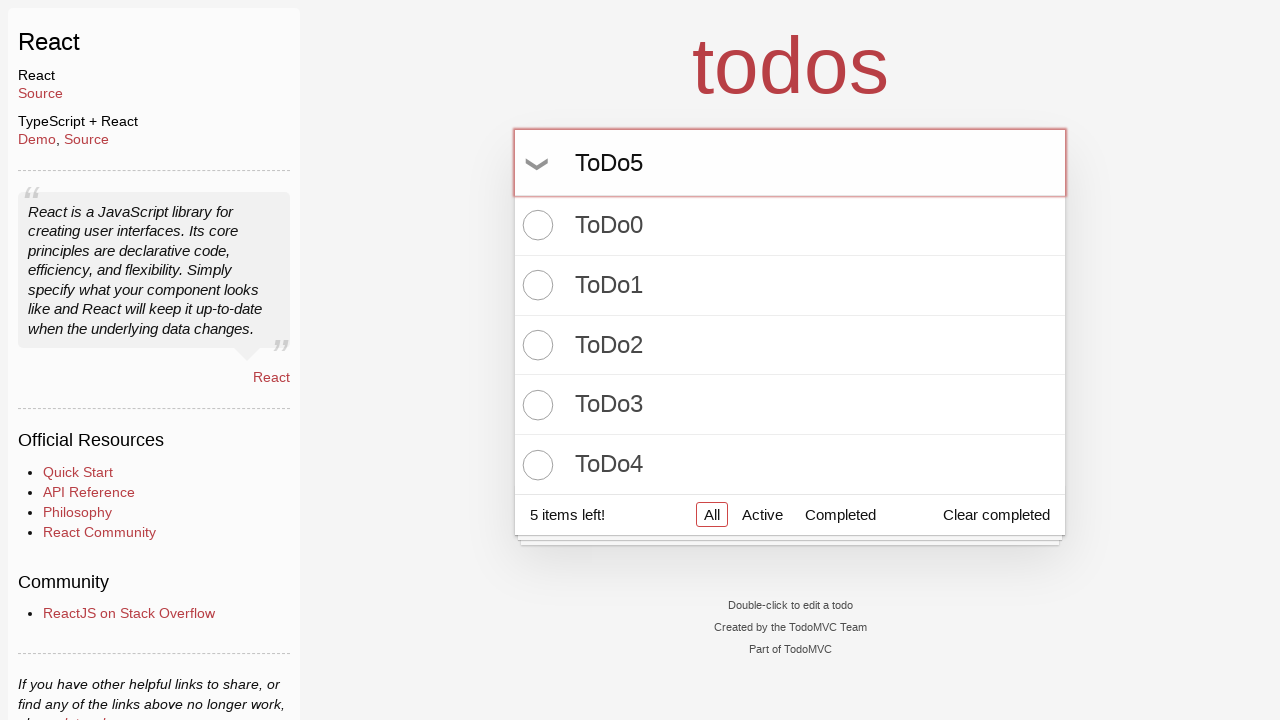

Pressed Enter to add 'ToDo5' to the list on input.new-todo
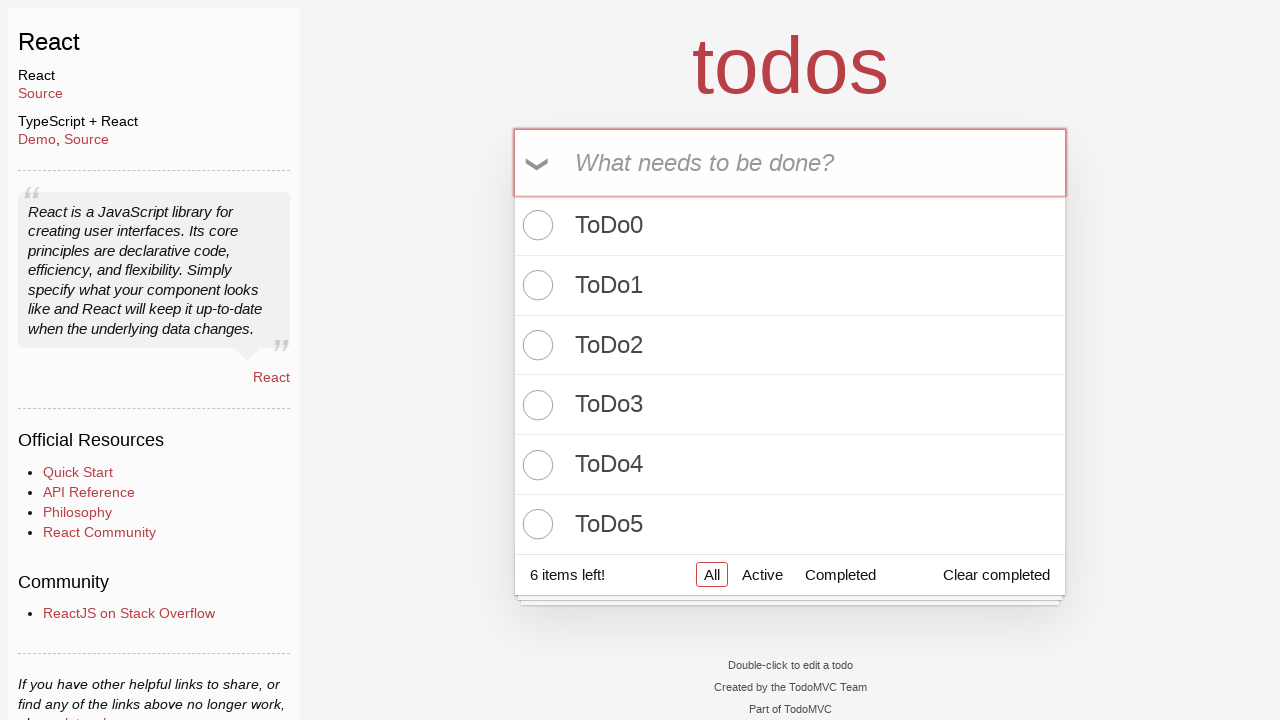

Filled todo input with 'ToDo6' on input.new-todo
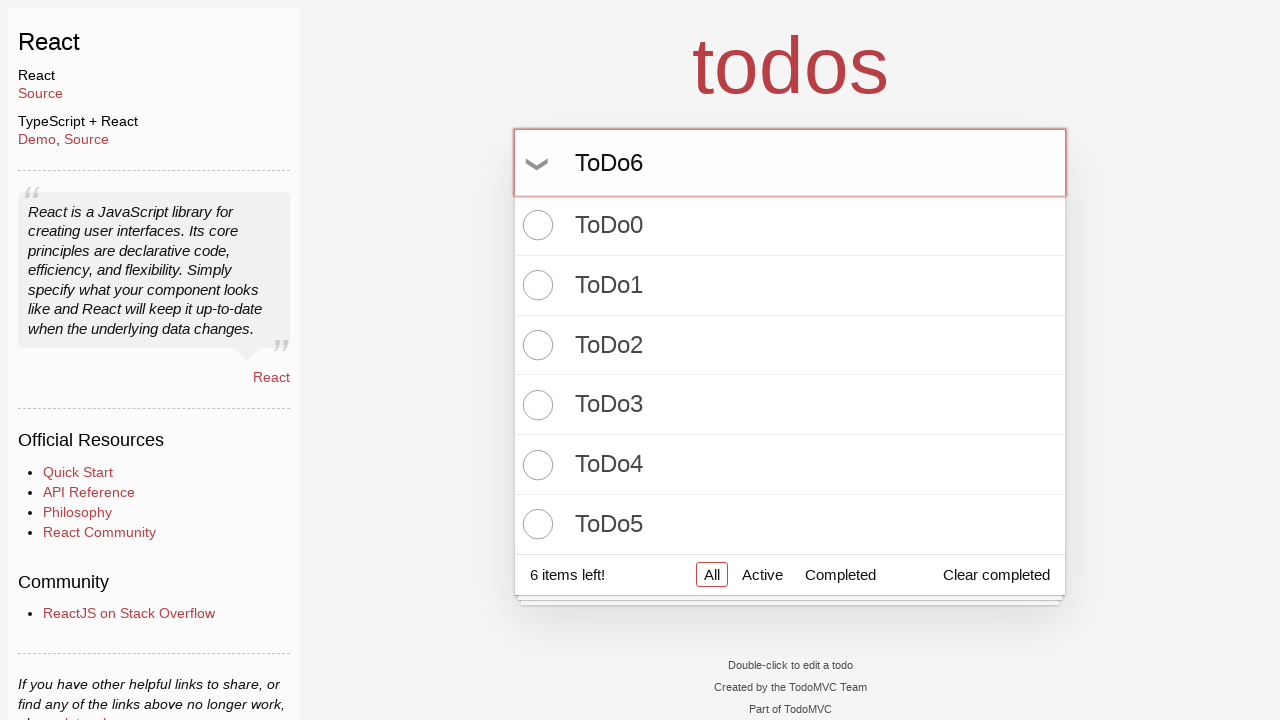

Pressed Enter to add 'ToDo6' to the list on input.new-todo
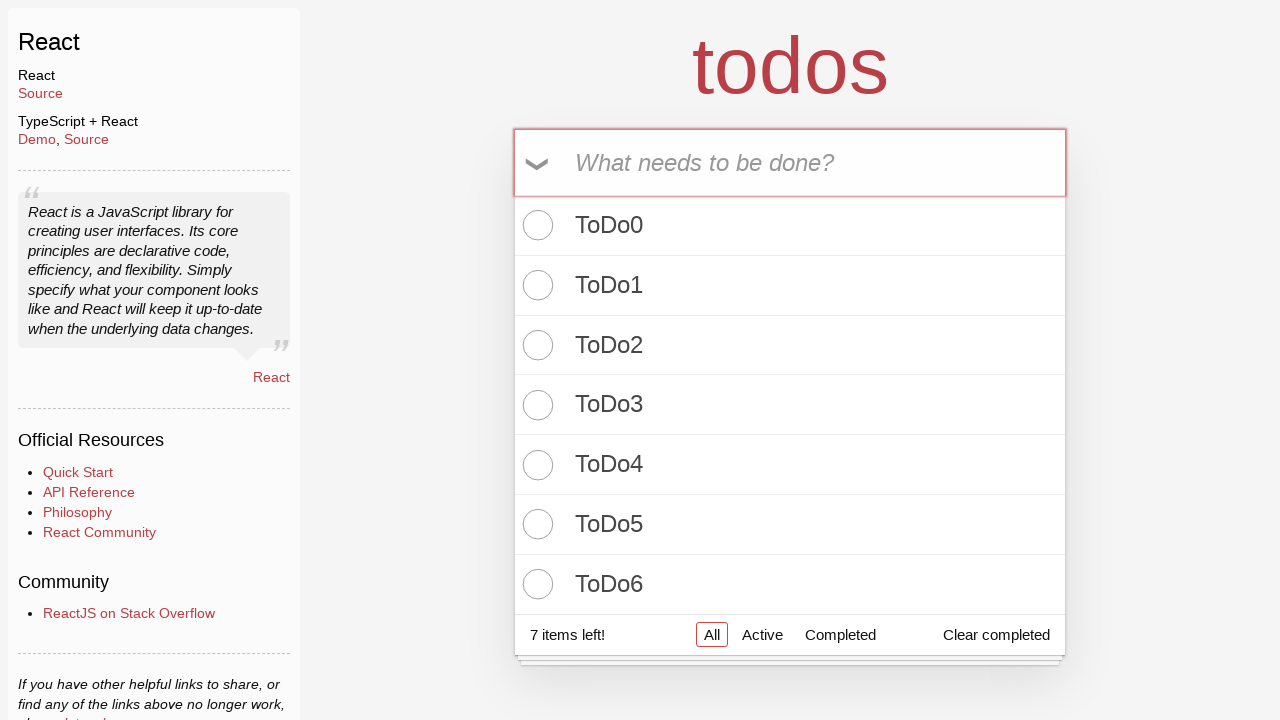

Filled todo input with 'ToDo7' on input.new-todo
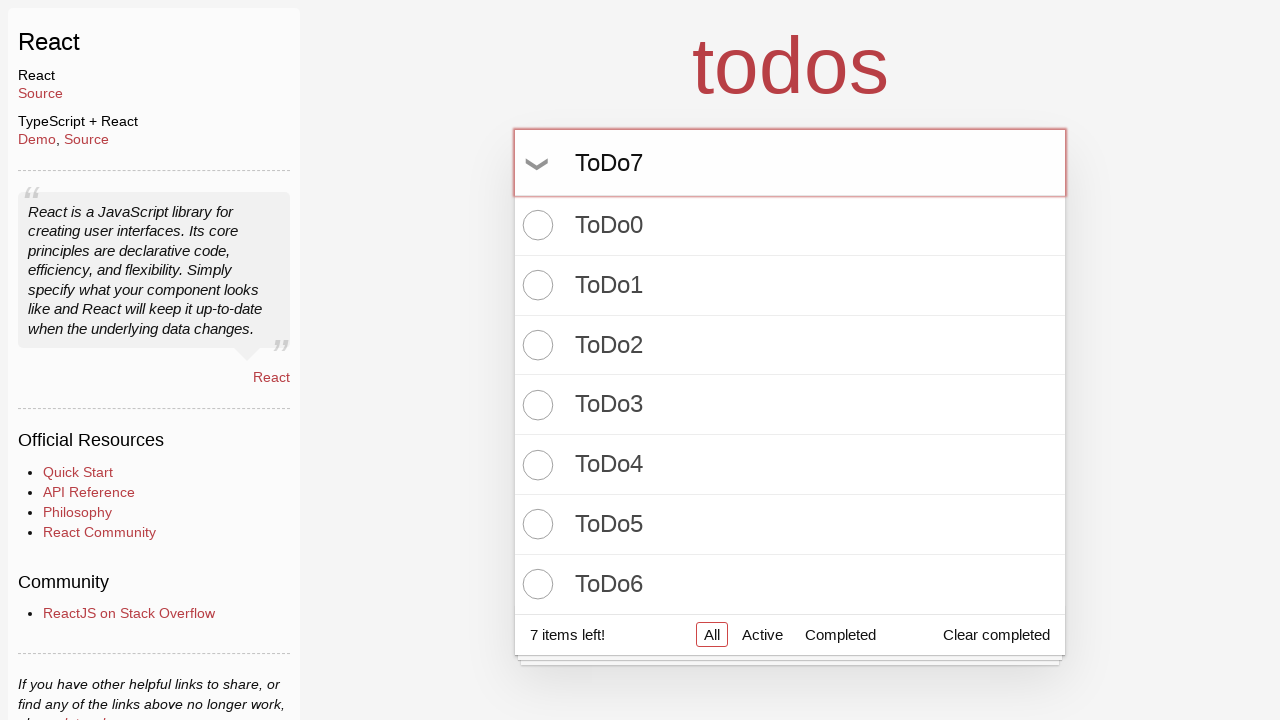

Pressed Enter to add 'ToDo7' to the list on input.new-todo
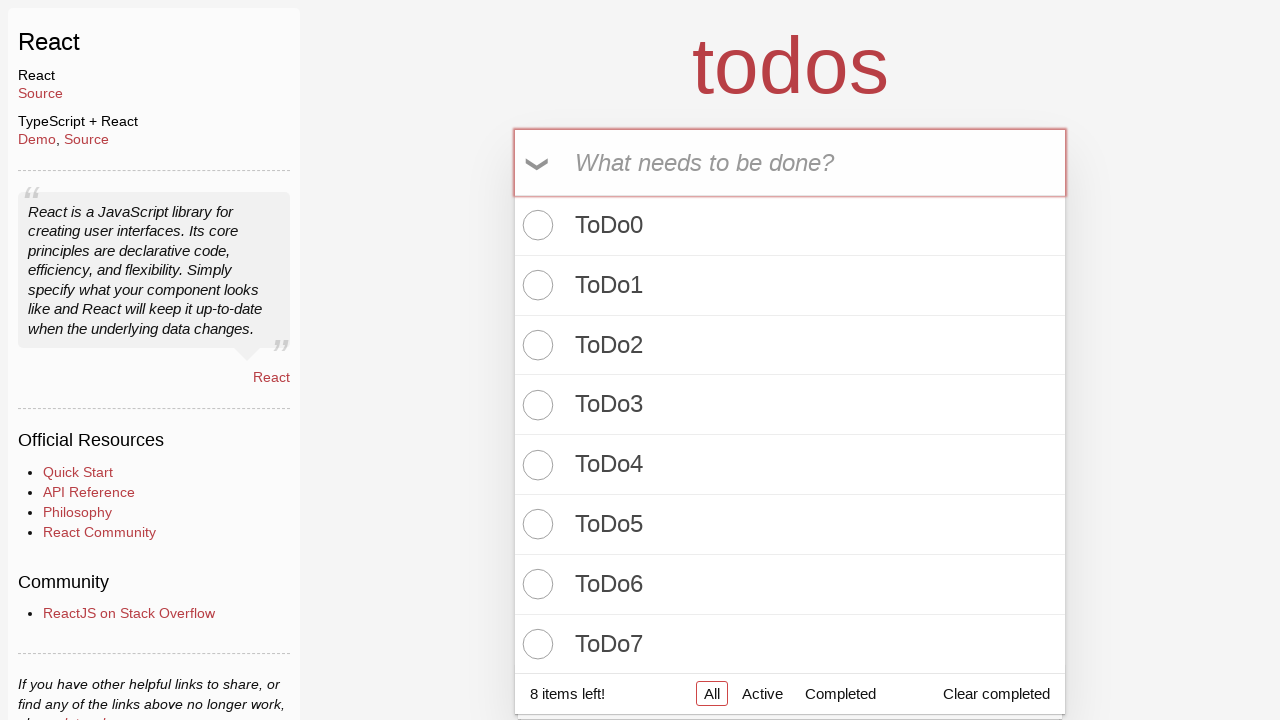

Filled todo input with 'ToDo8' on input.new-todo
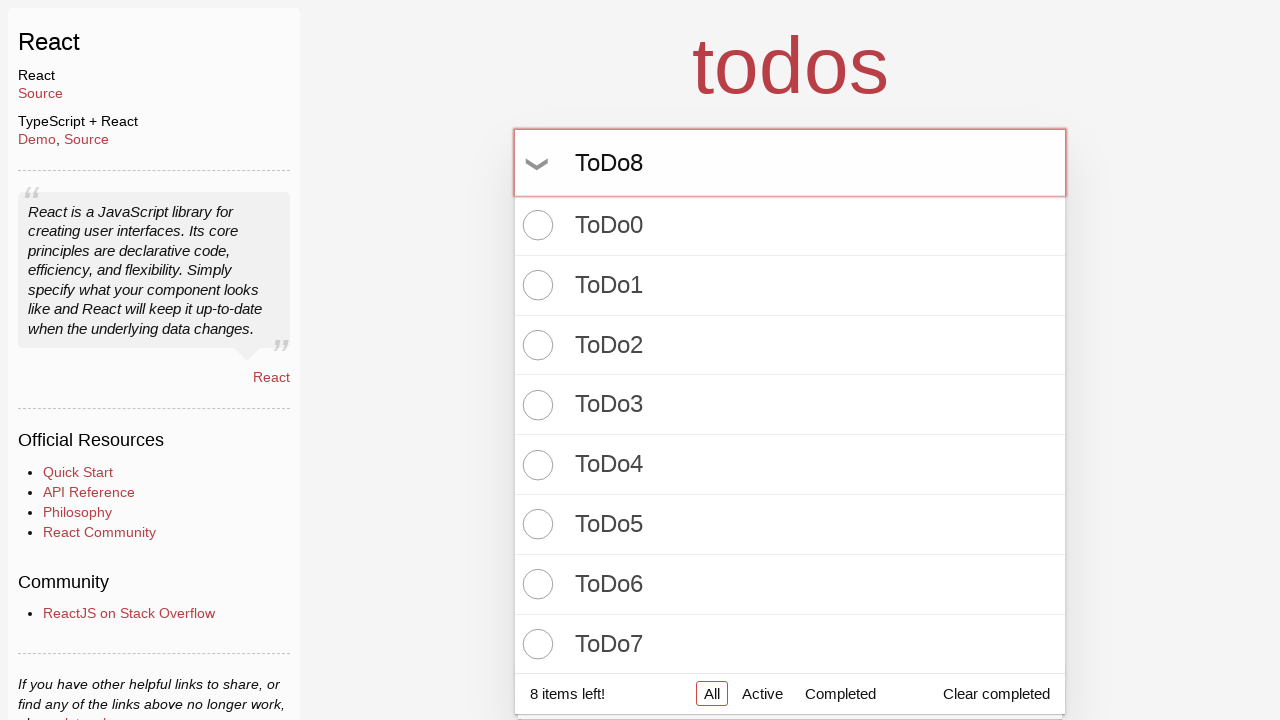

Pressed Enter to add 'ToDo8' to the list on input.new-todo
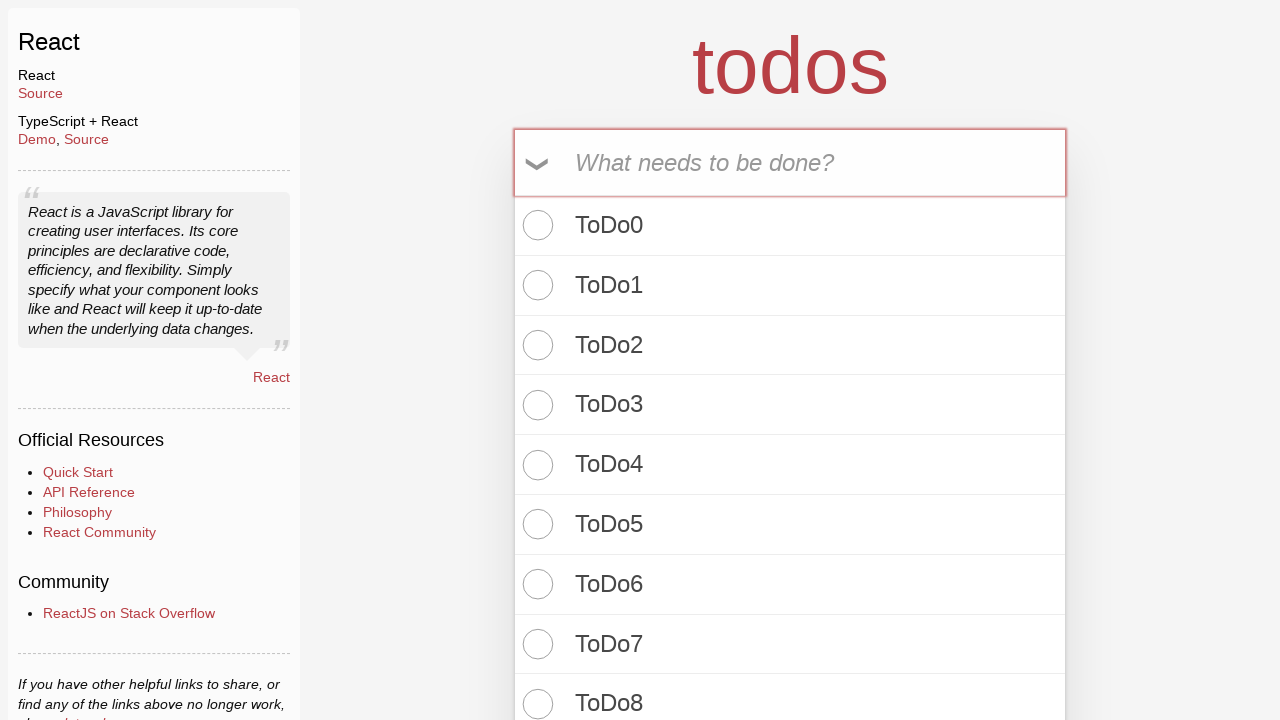

Filled todo input with 'ToDo9' on input.new-todo
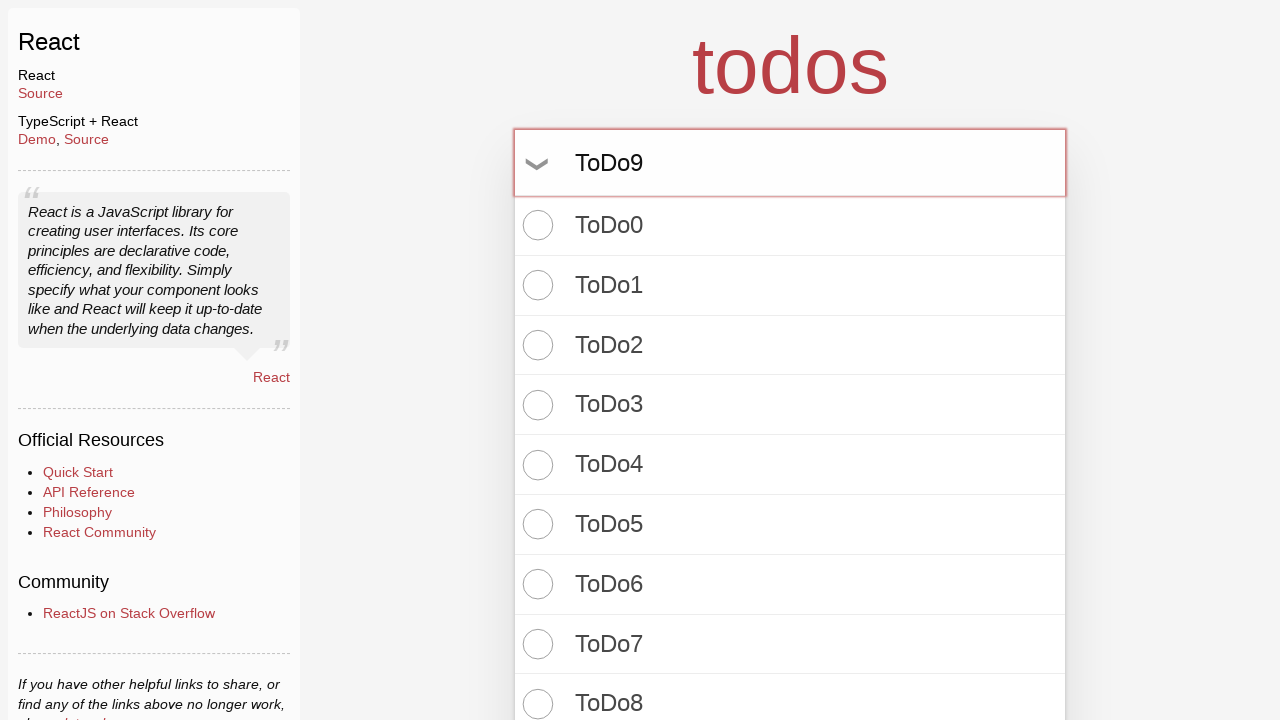

Pressed Enter to add 'ToDo9' to the list on input.new-todo
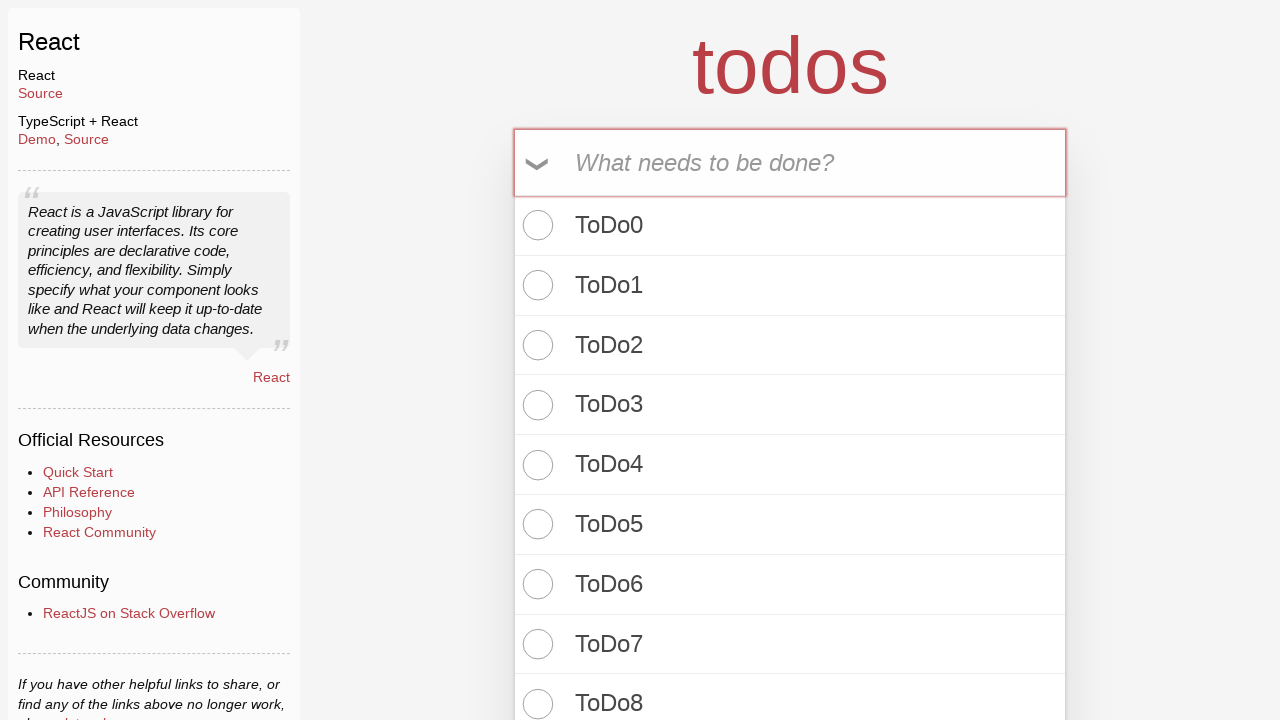

Verified that todo count shows '10 items left!'
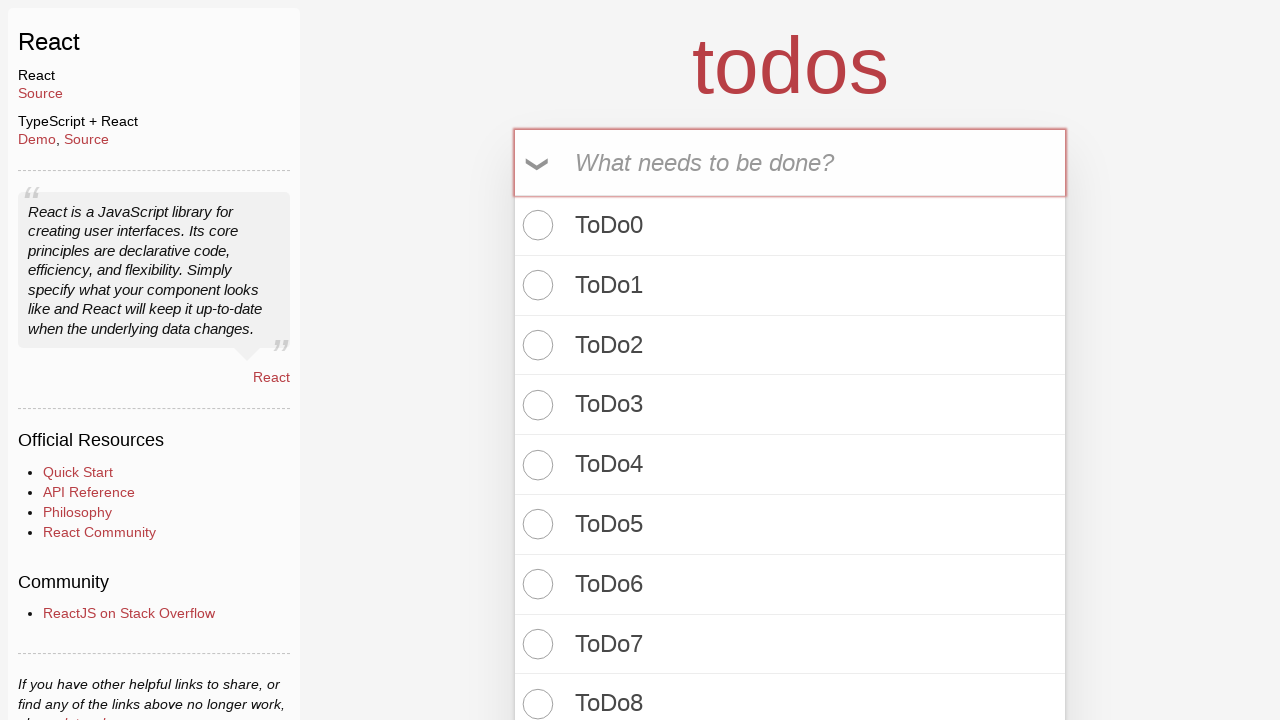

Verified that todo list contains exactly 10 items
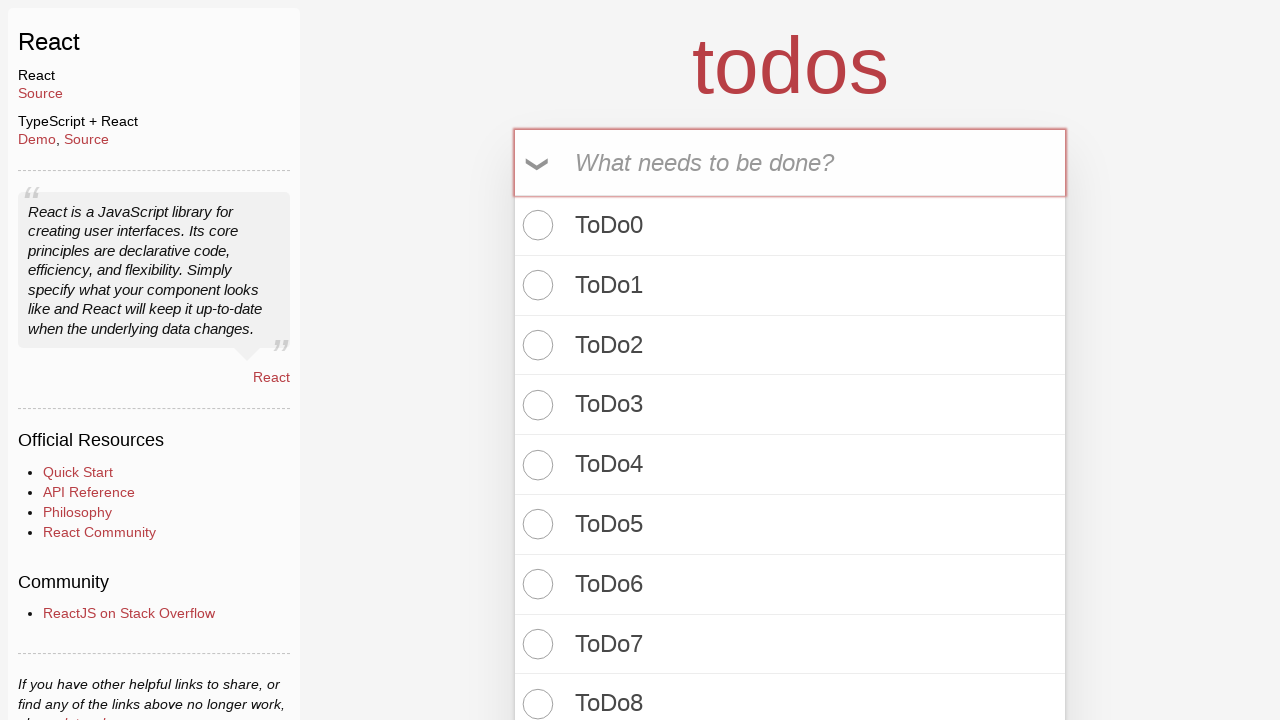

Clicked toggle-all checkbox to mark all todos as completed at (539, 163) on input.toggle-all
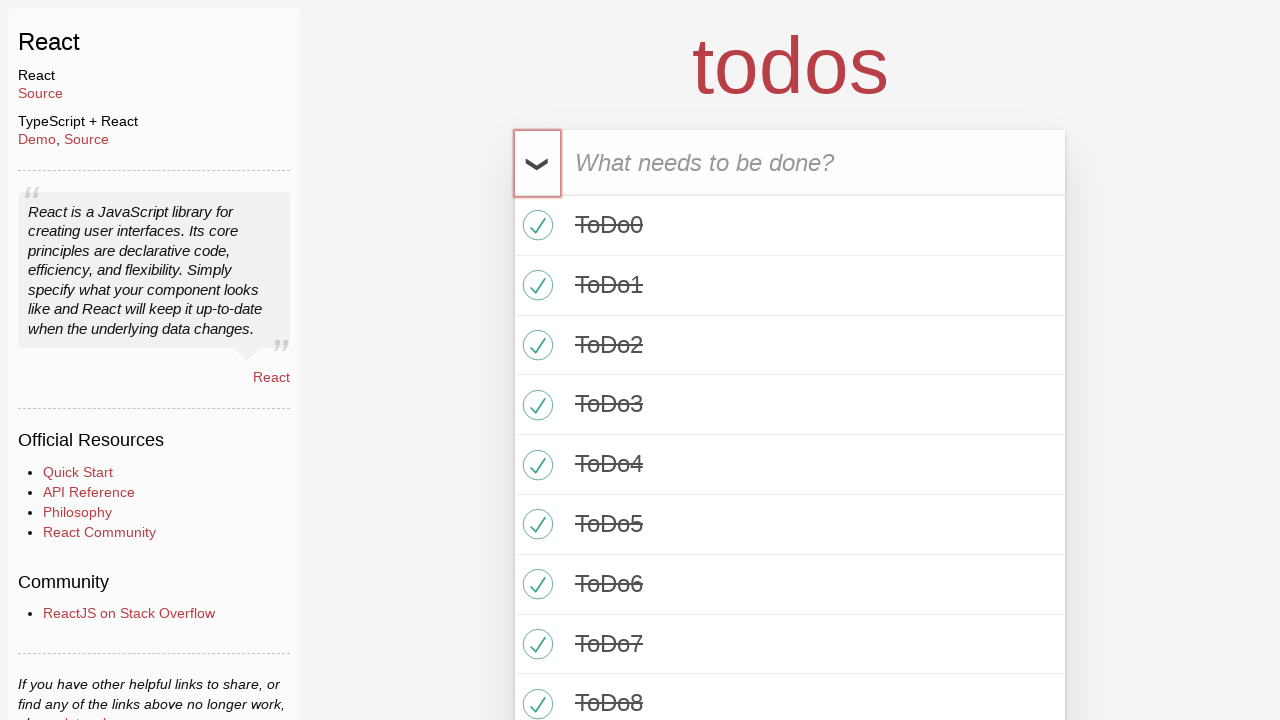

Verified that todo count shows '0 items left!' after toggling all to completed
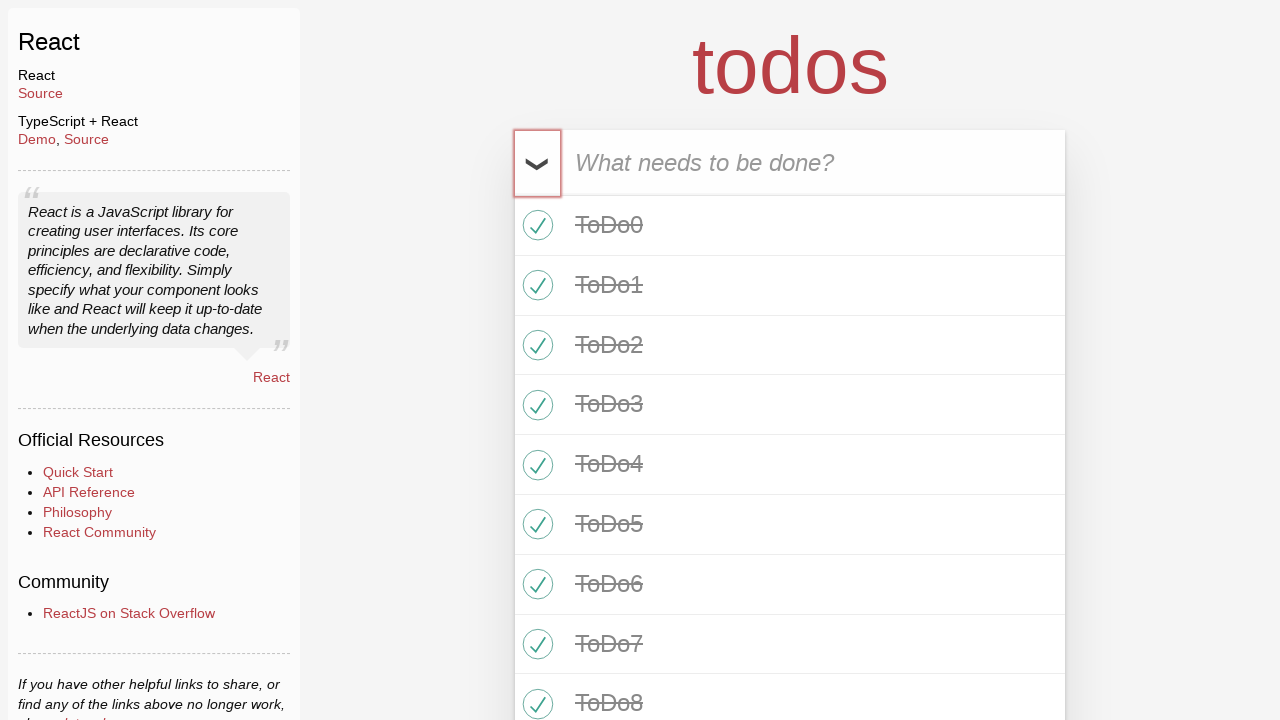

Verified that todo list still contains 10 items
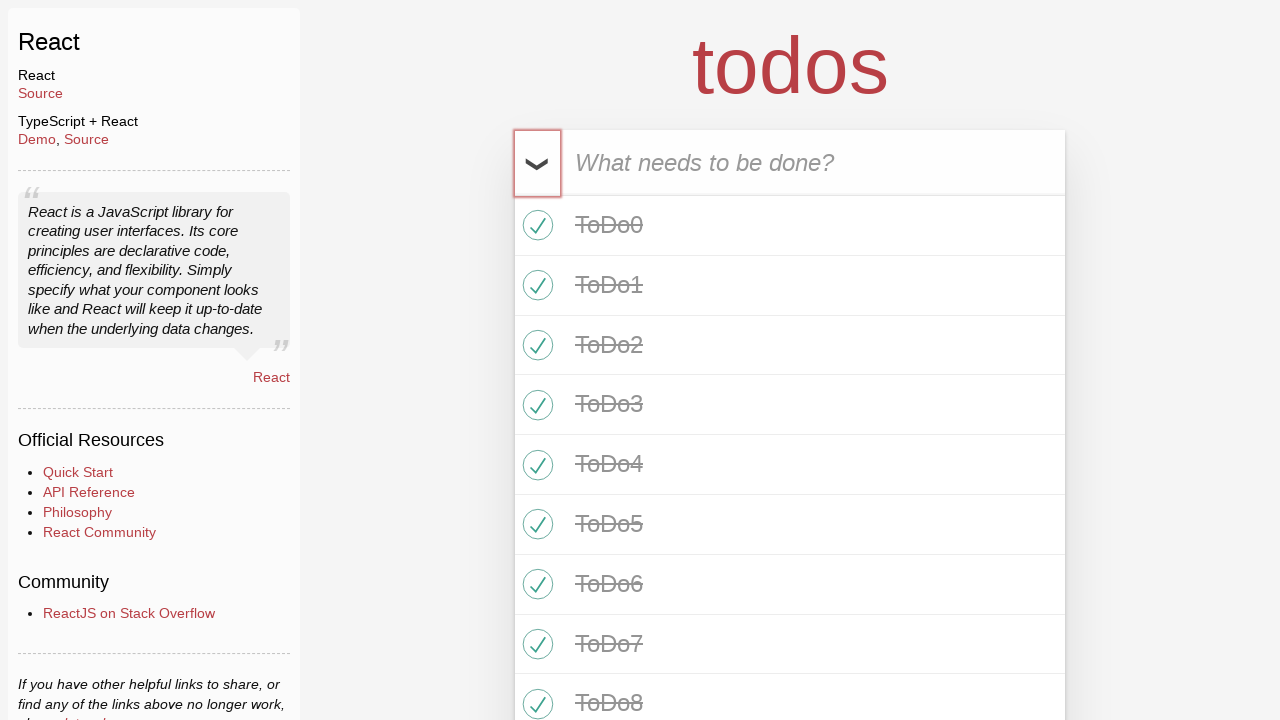

Clicked toggle-all checkbox to mark all todos as active again at (539, 163) on input.toggle-all
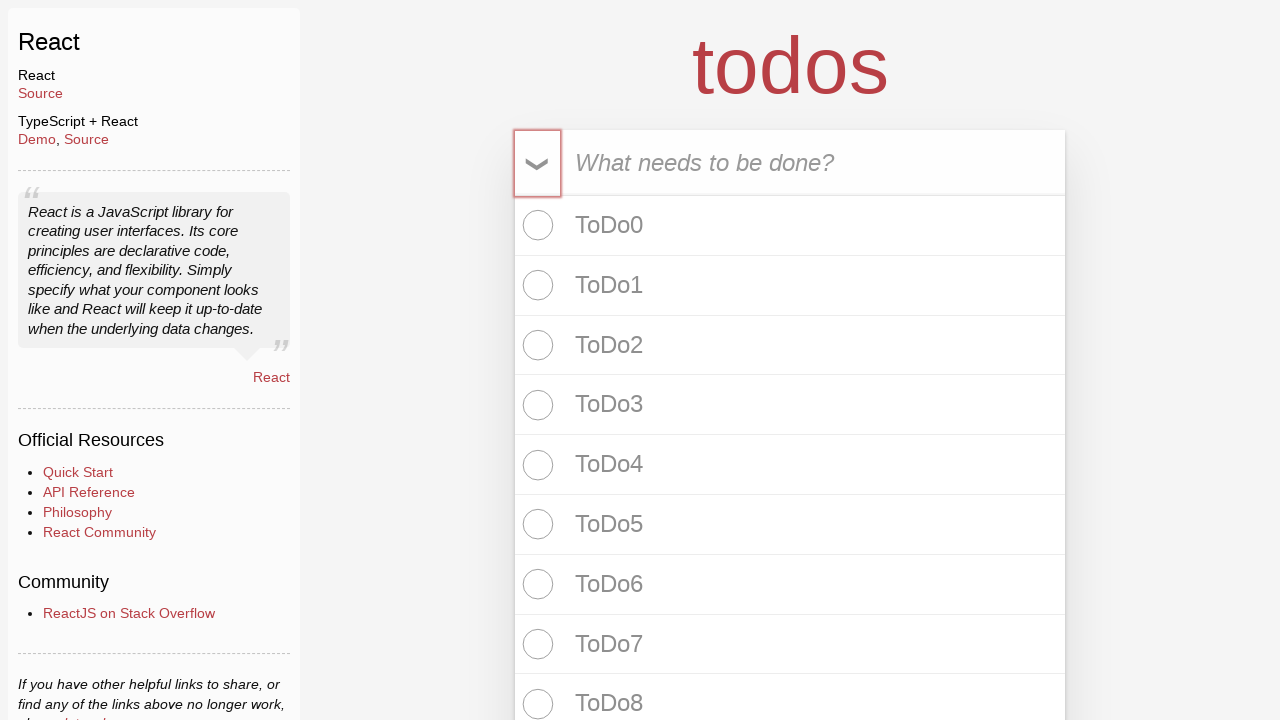

Verified that todo count shows '10 items left!' after toggling all back to active
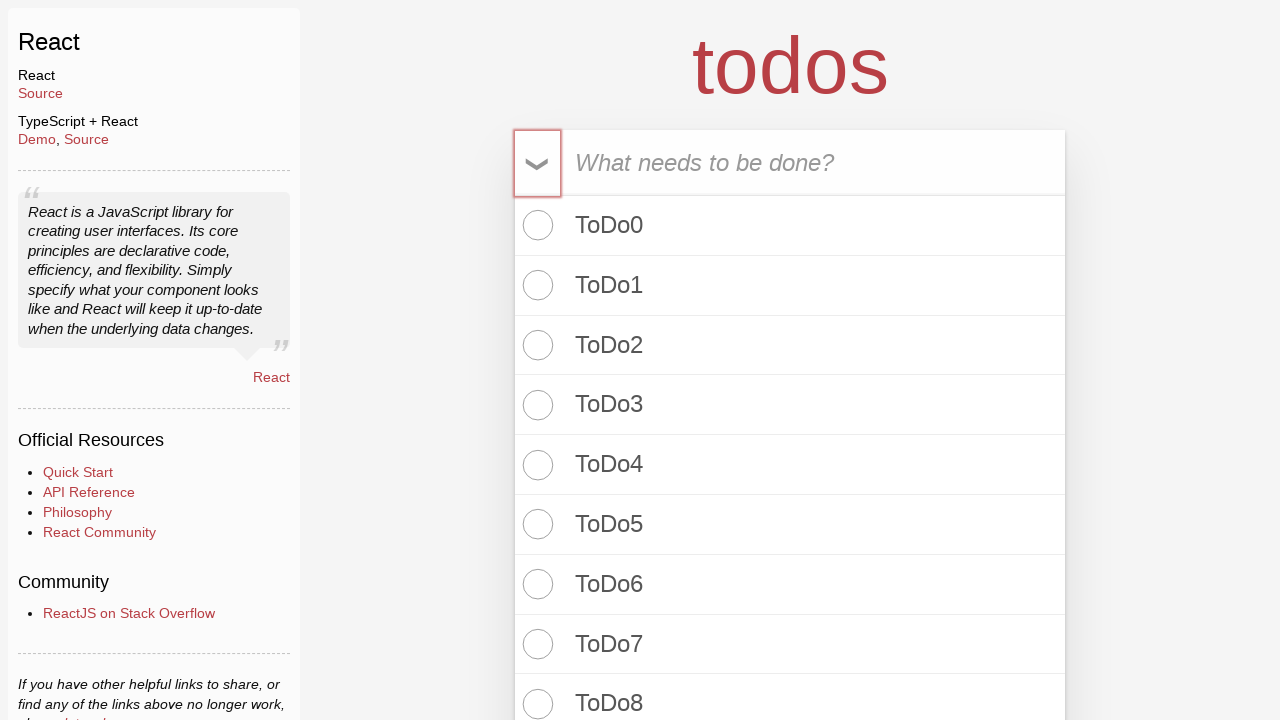

Verified that todo list still contains 10 items
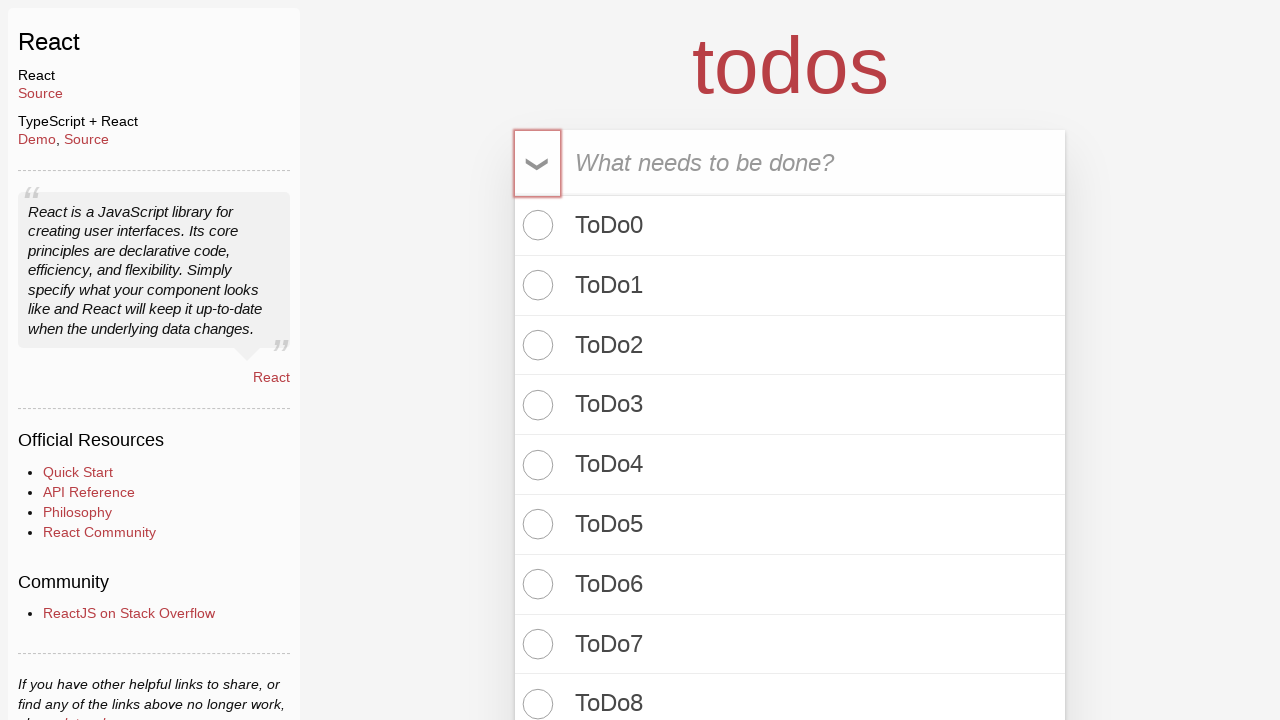

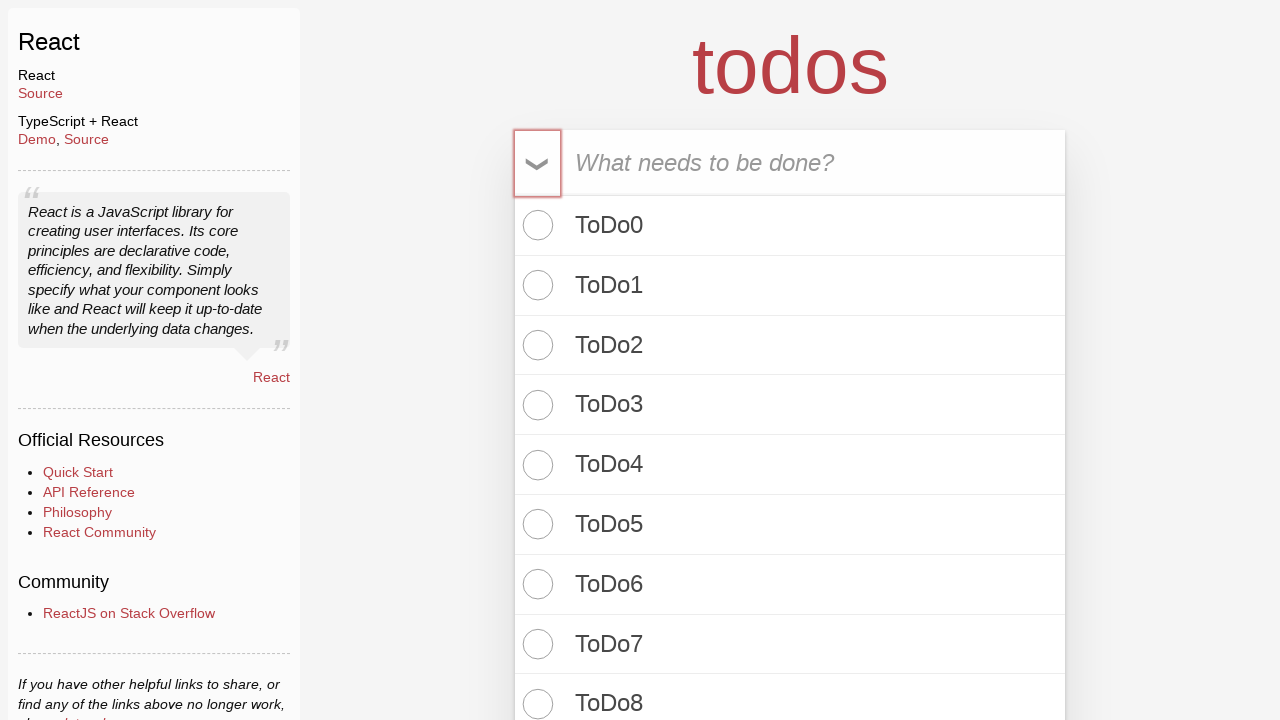